Tests waiting for loading icon to disappear - clicks Start button and waits for loading element to become invisible

Starting URL: https://automationfc.github.io/dynamic-loading/

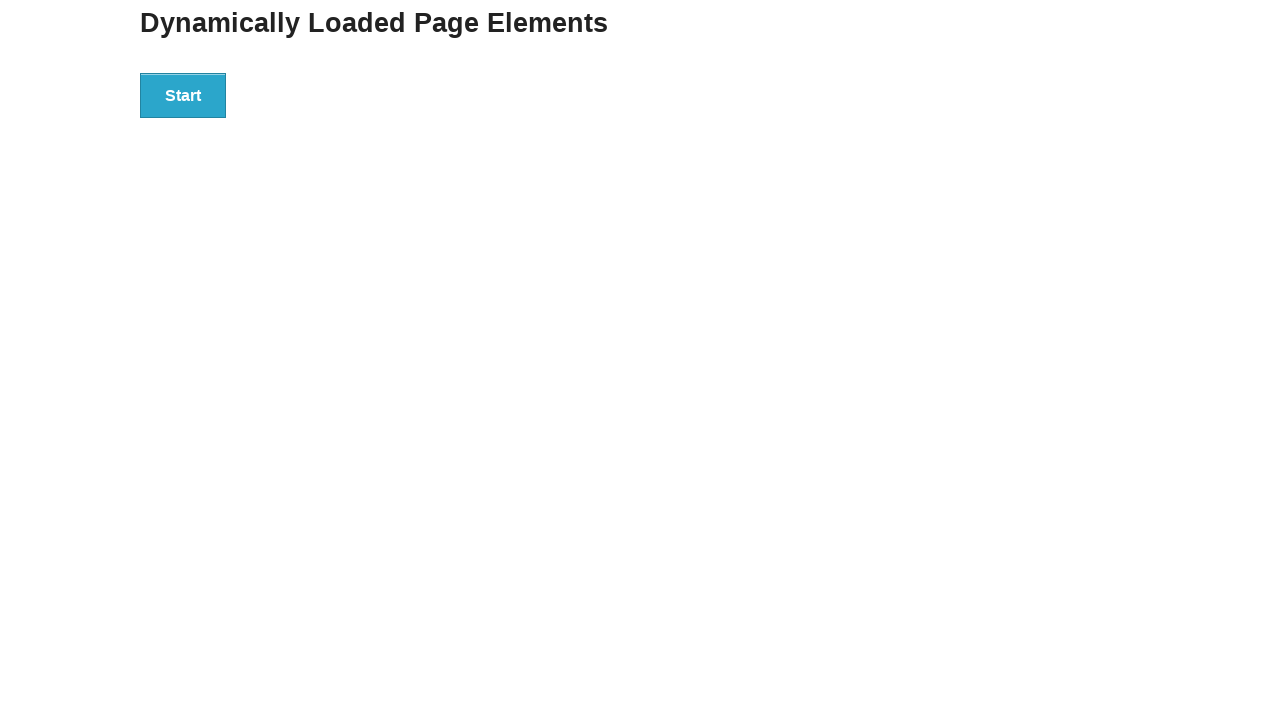

Clicked Start button at (183, 95) on xpath=//div/button
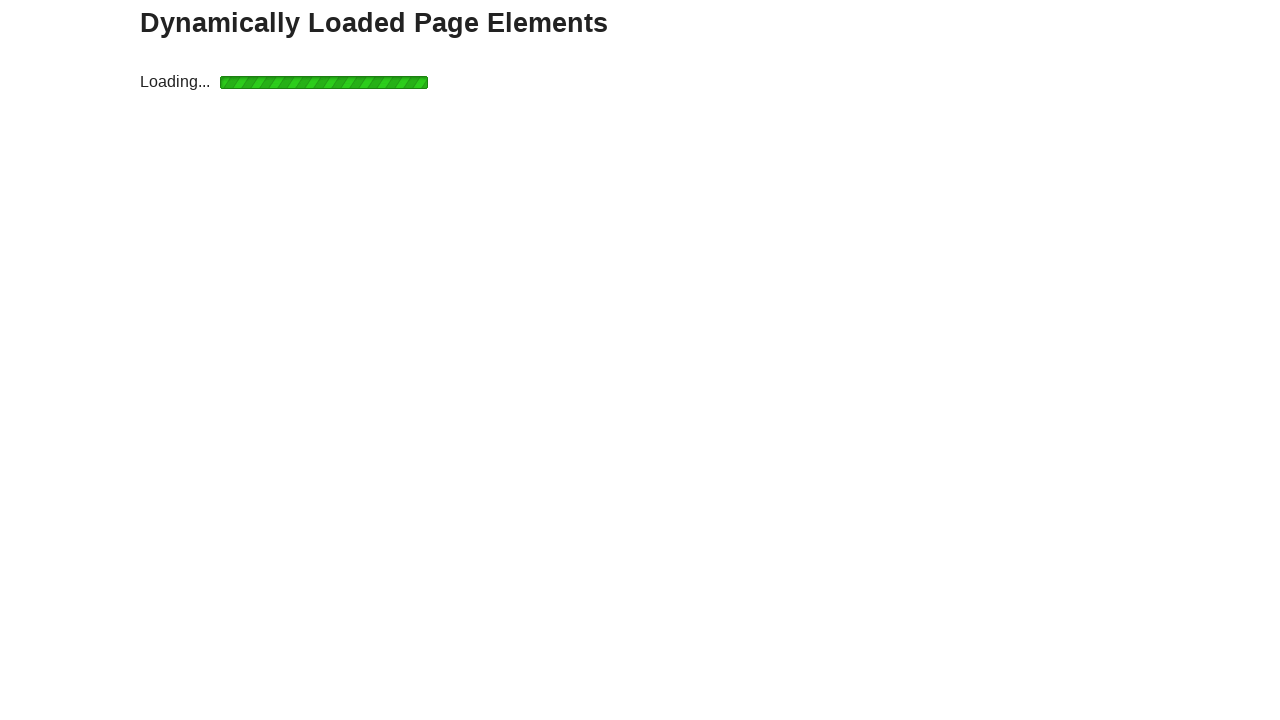

Waited for loading icon to disappear
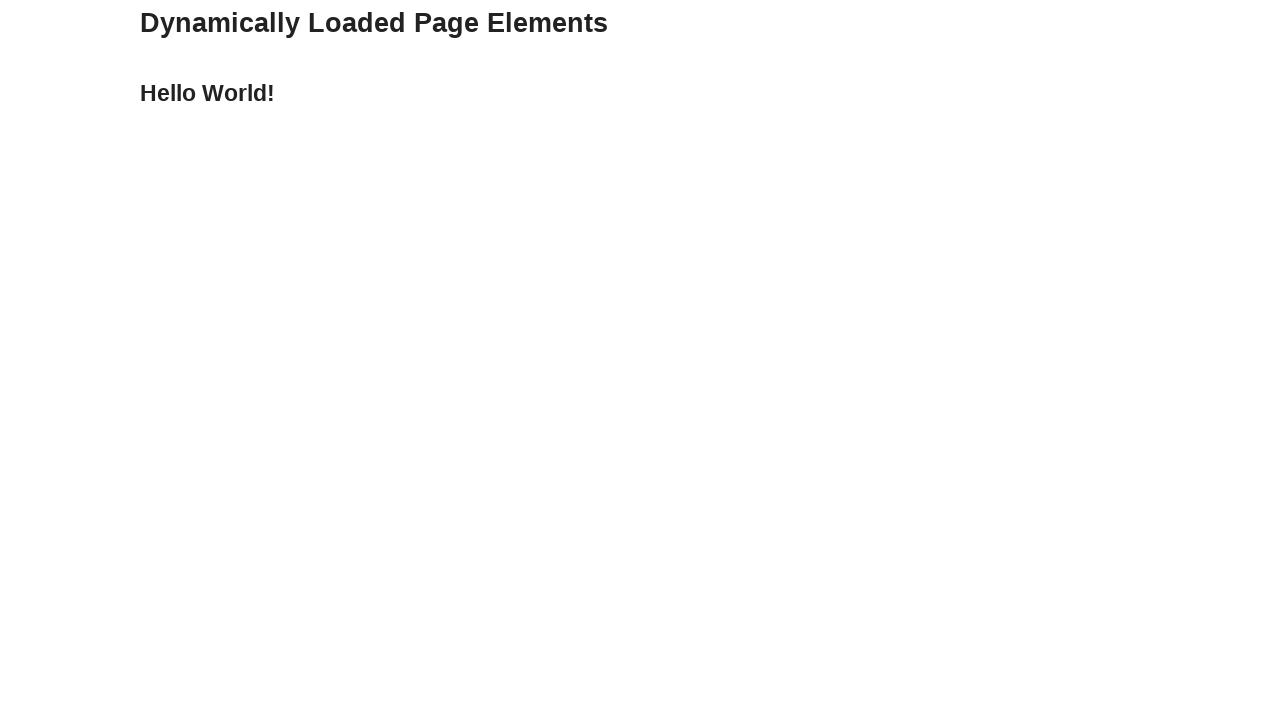

Verified finish text contains 'Hello World!'
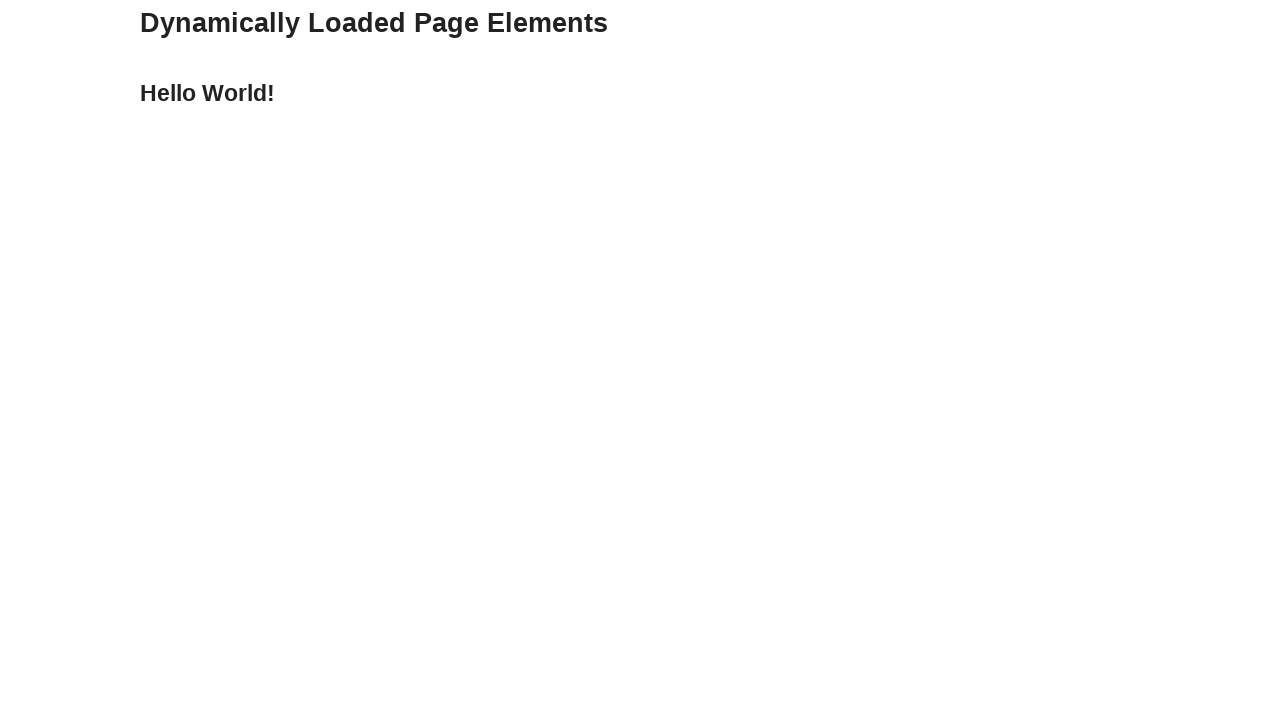

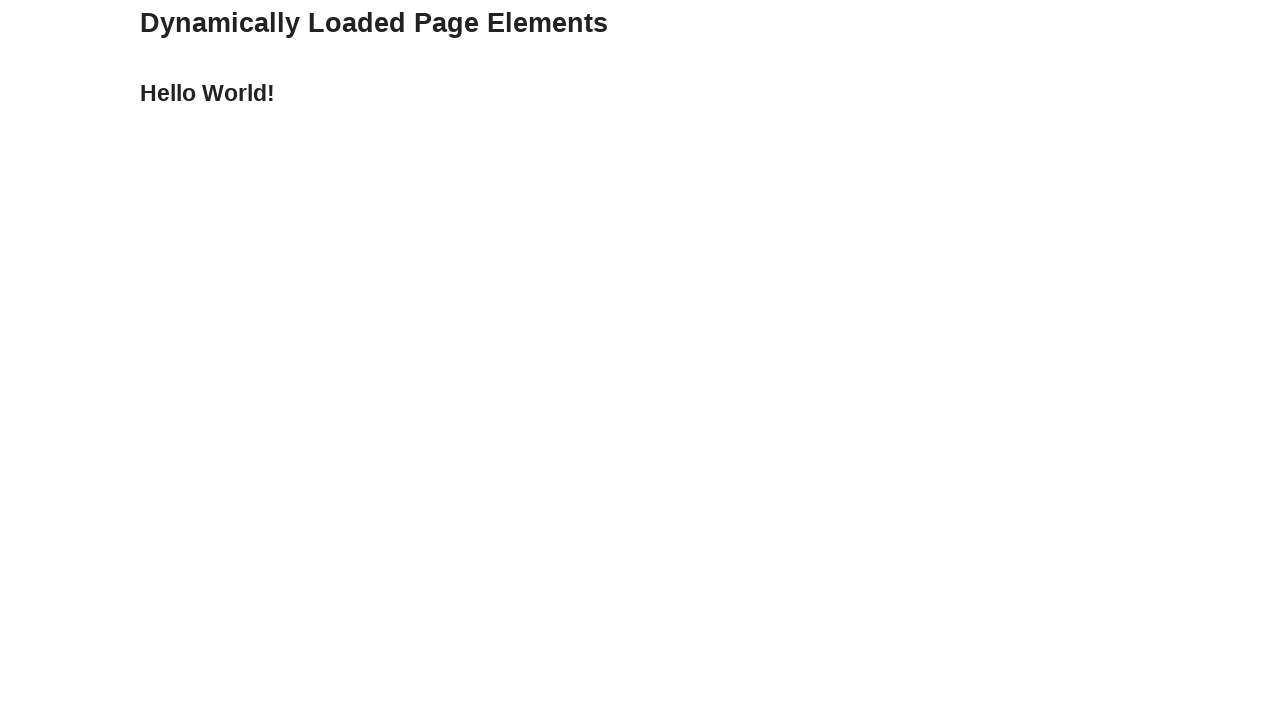